Tests JavaScript alert handling by clicking a button that triggers an alert, then accepting the alert dialog

Starting URL: https://the-internet.herokuapp.com/javascript_alerts

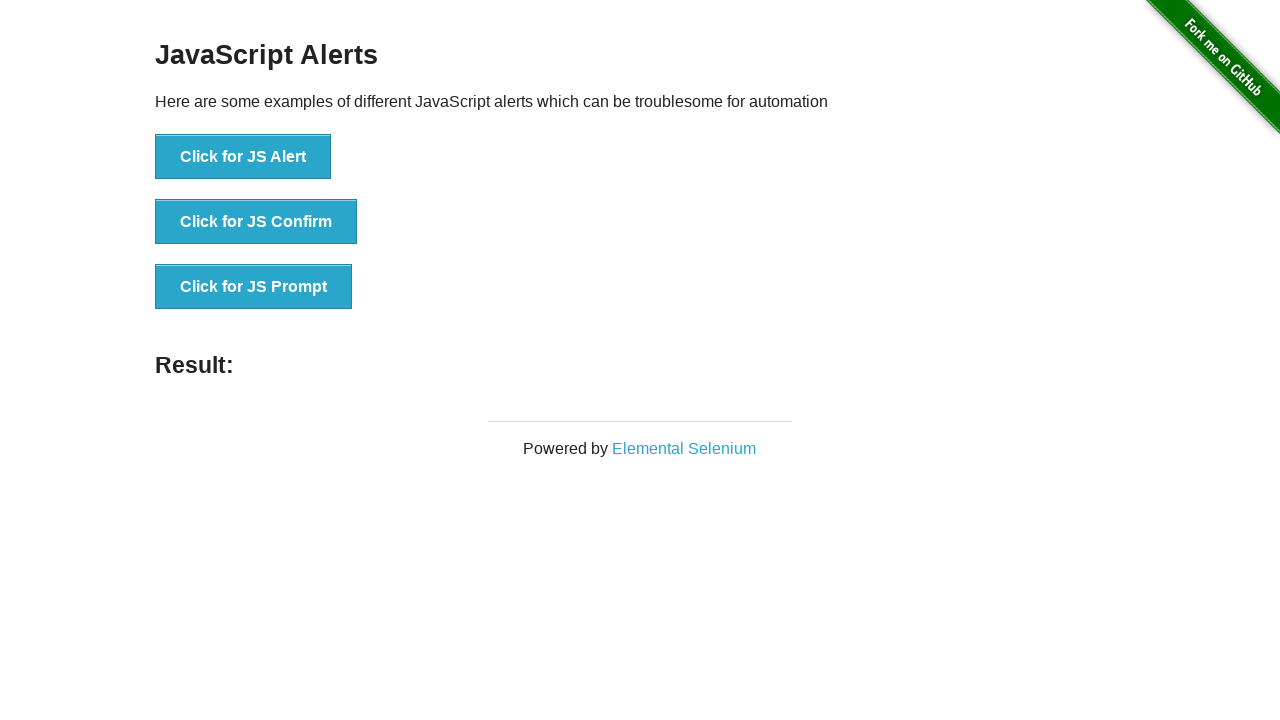

Navigated to JavaScript alerts test page
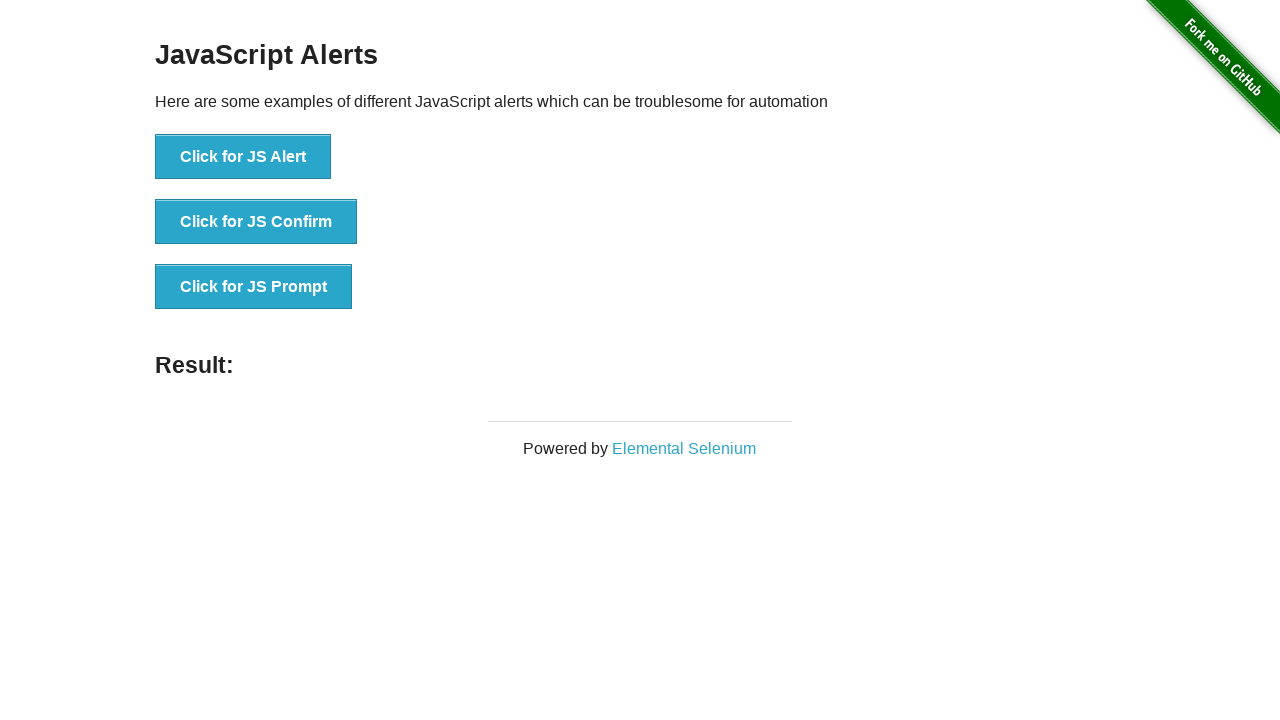

Clicked button to trigger JavaScript alert at (243, 157) on xpath=//button[normalize-space()='Click for JS Alert']
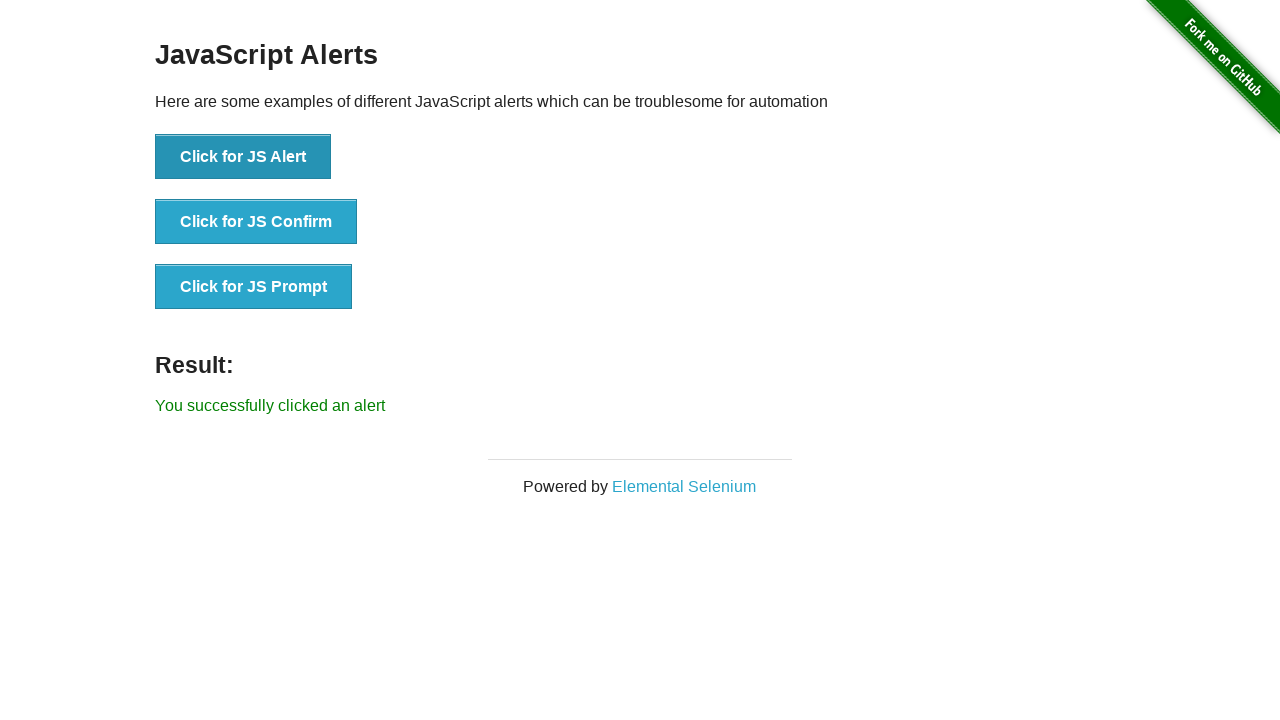

Set up dialog handler to accept alerts
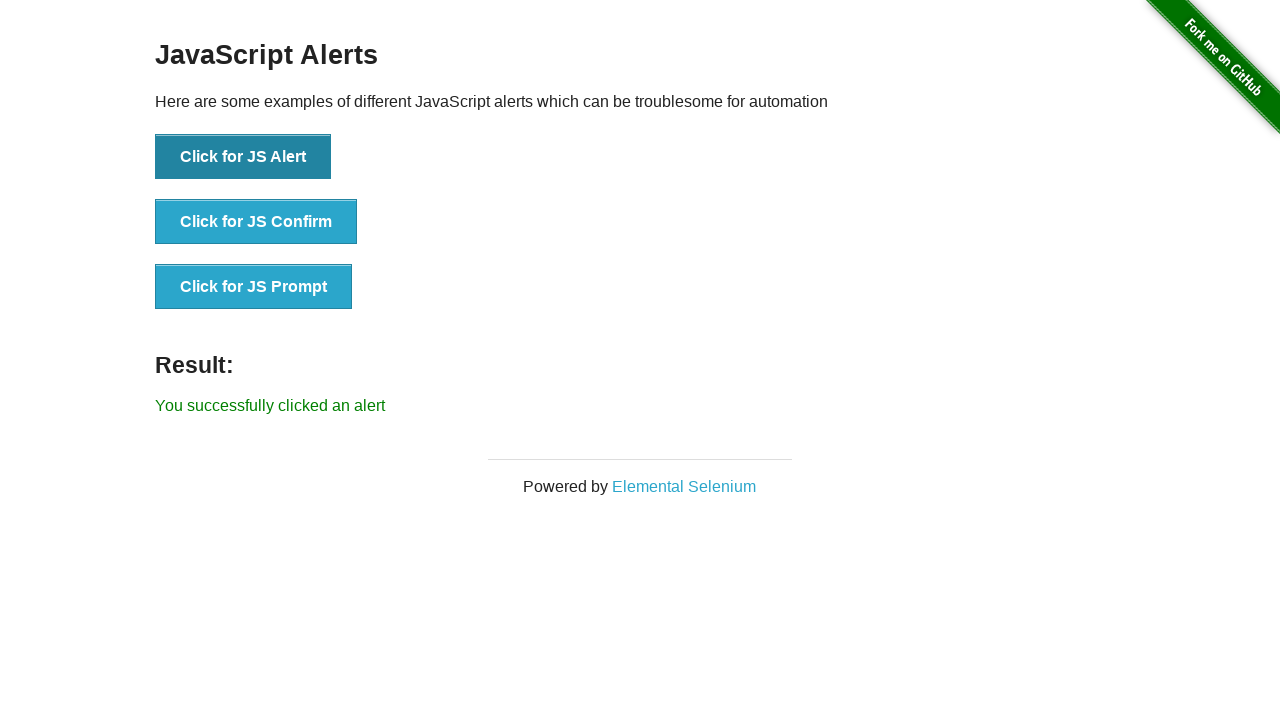

Clicked button again to trigger alert, which was automatically accepted at (243, 157) on xpath=//button[normalize-space()='Click for JS Alert']
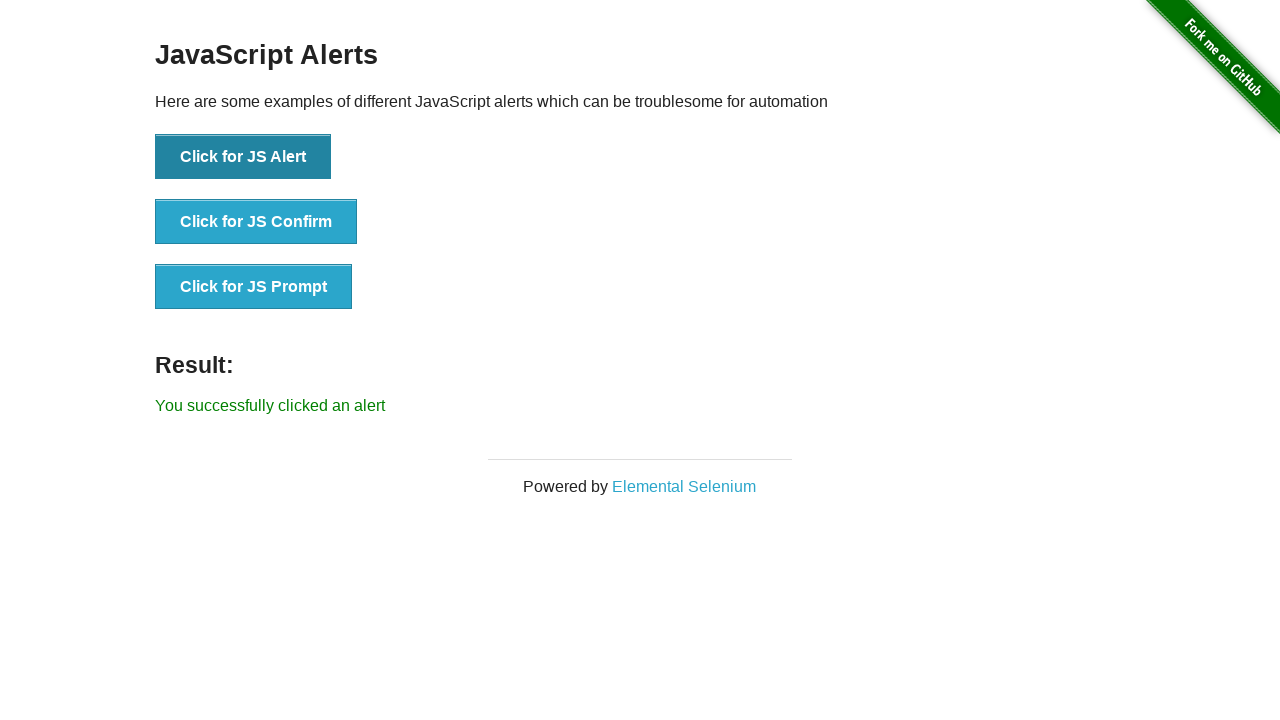

Result message appeared, confirming alert was successfully accepted
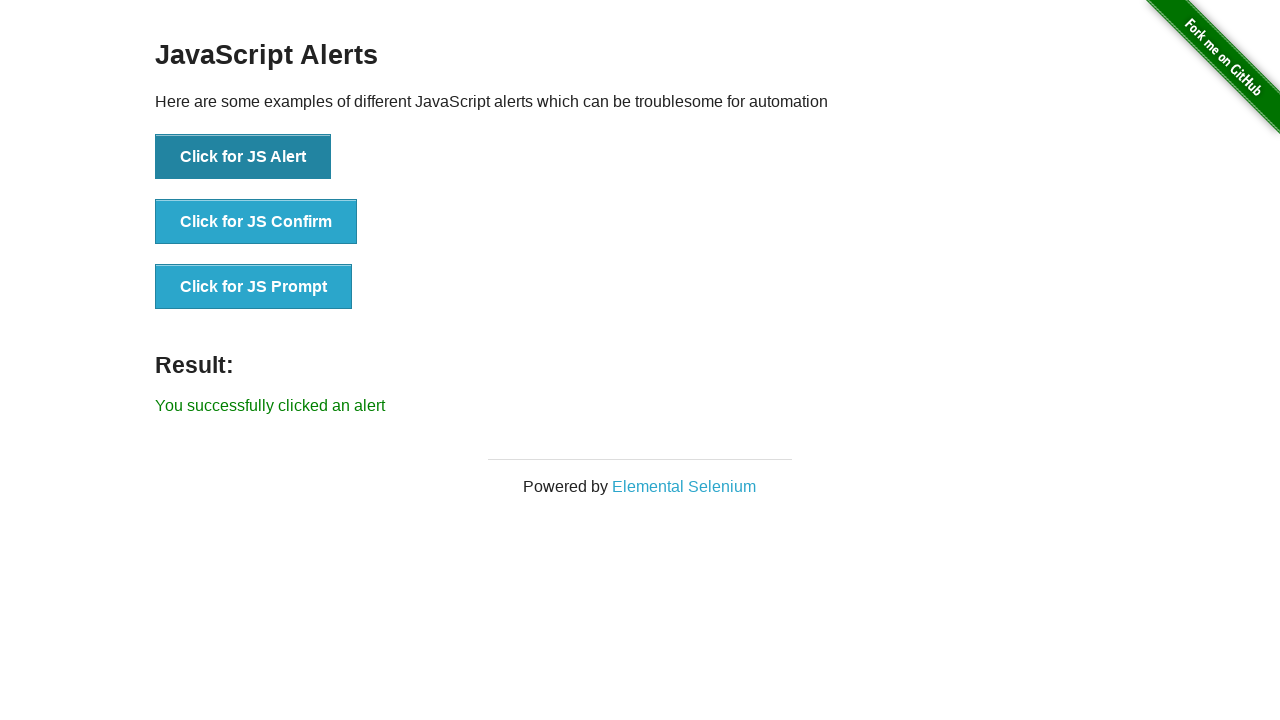

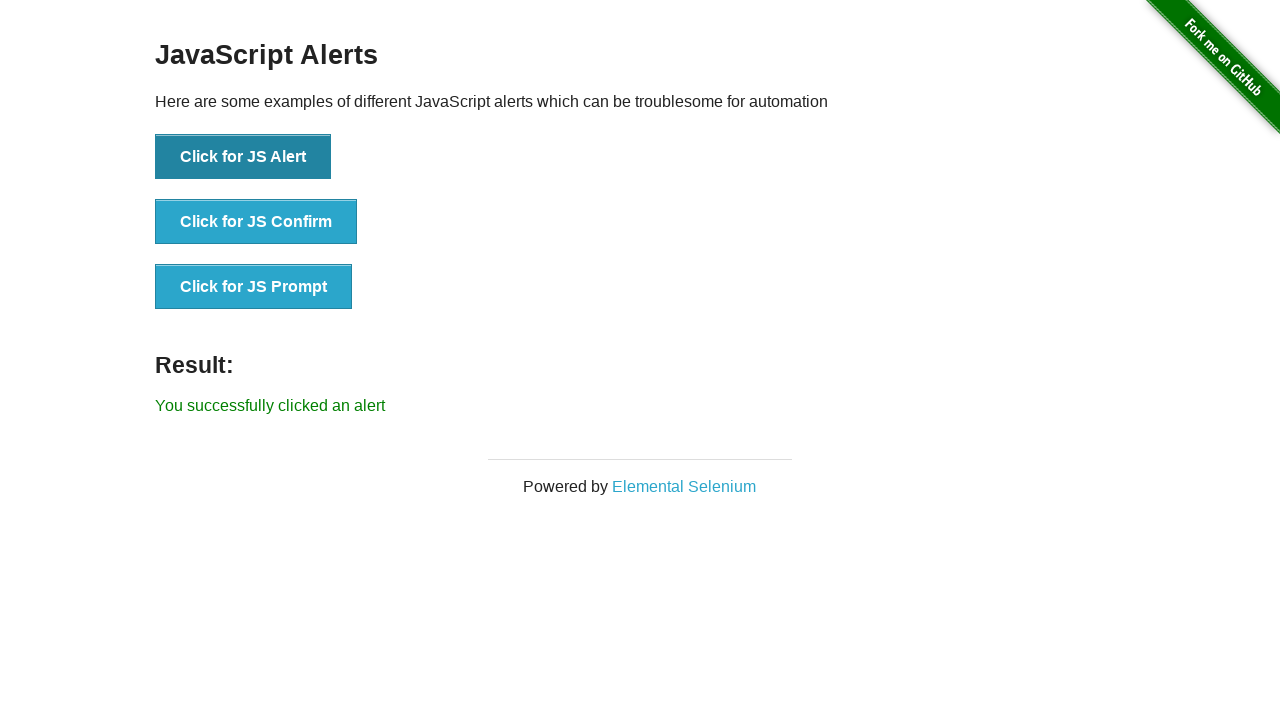